Loads the Raffle Winner Picker application and verifies the sign-in screen displays correctly with the expected heading, description text, and sign-in button.

Starting URL: https://local.dev.rafflewinnerpicker.com

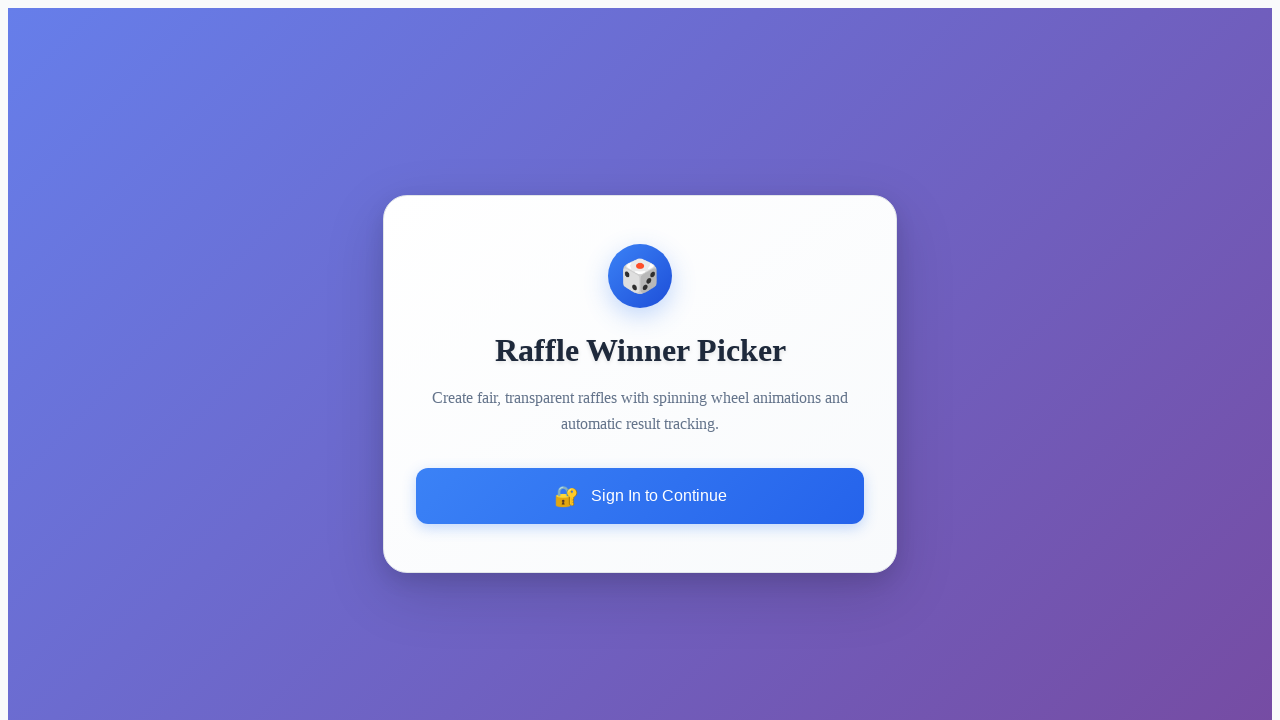

Navigated to Raffle Winner Picker application
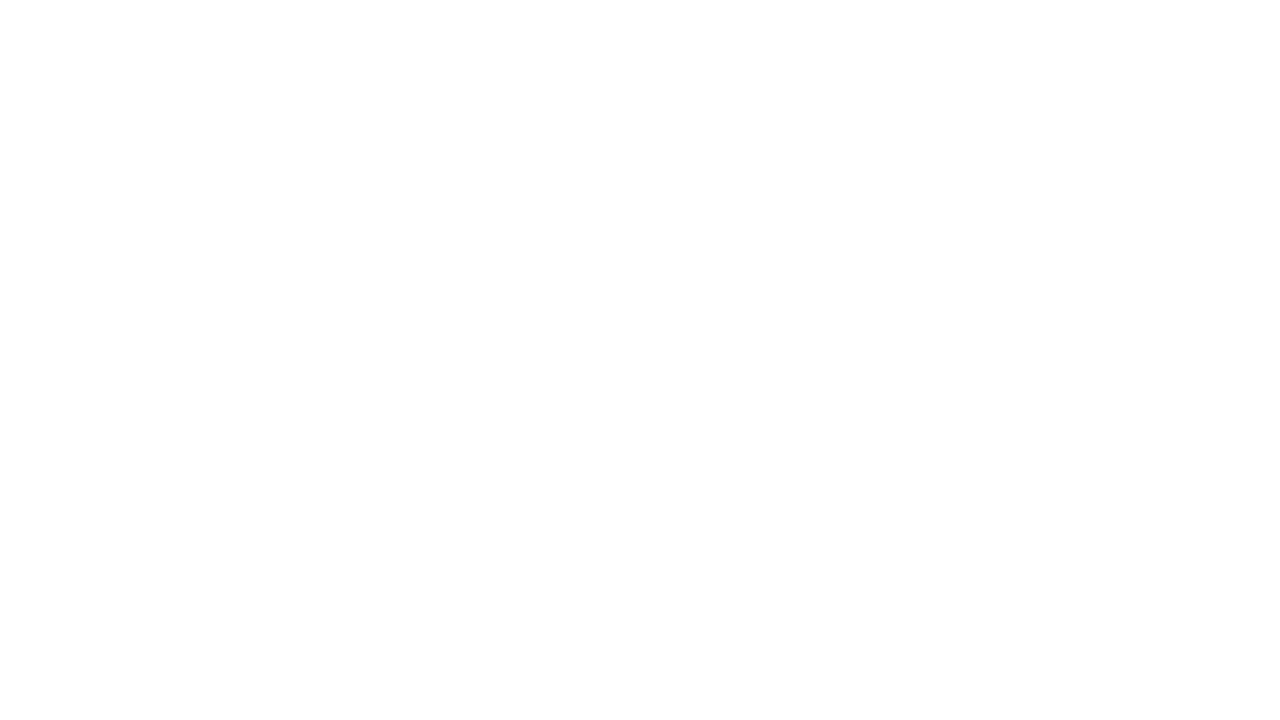

Page fully loaded (networkidle state reached)
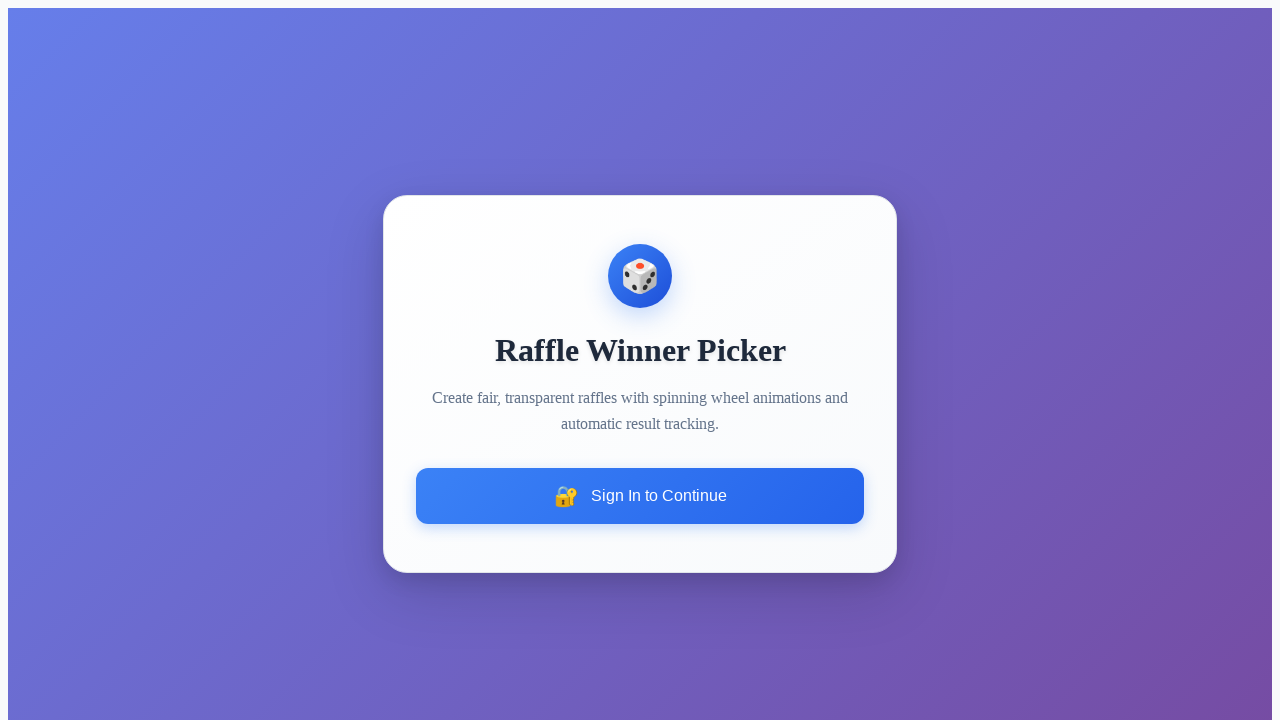

Page title verified to contain 'Raffle Winner Picker'
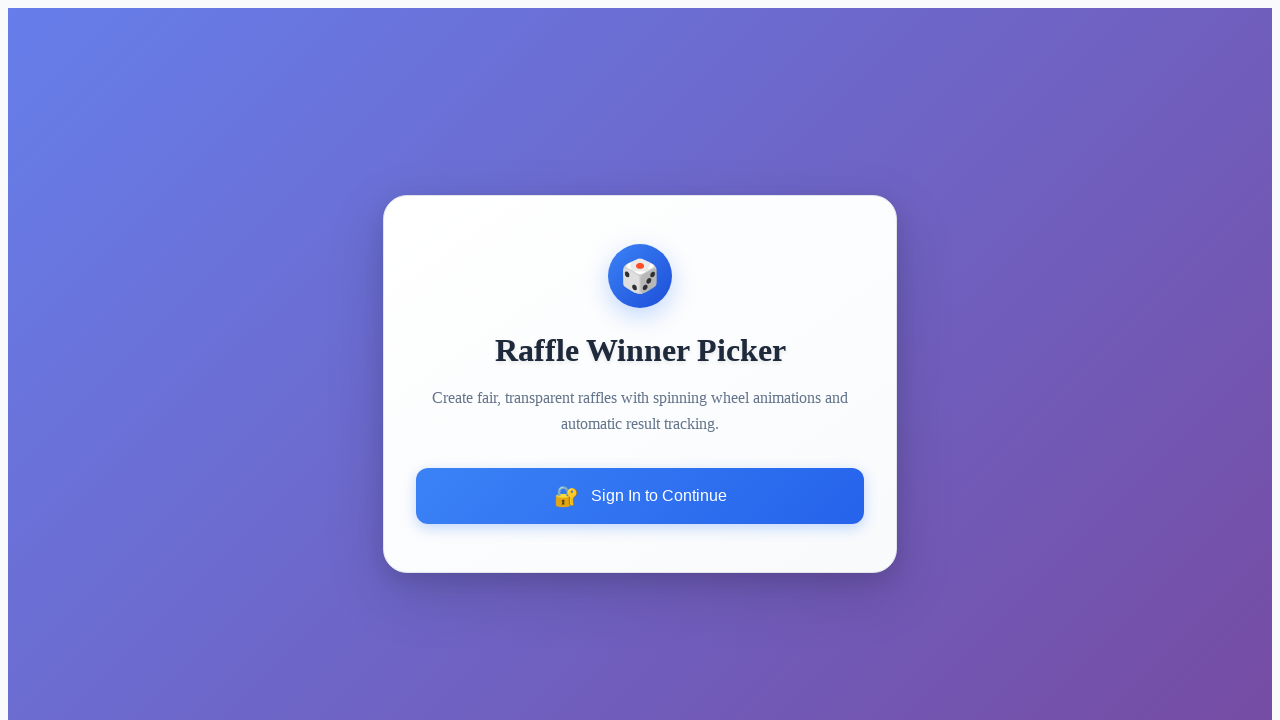

Heading 'Raffle Winner Picker' is visible
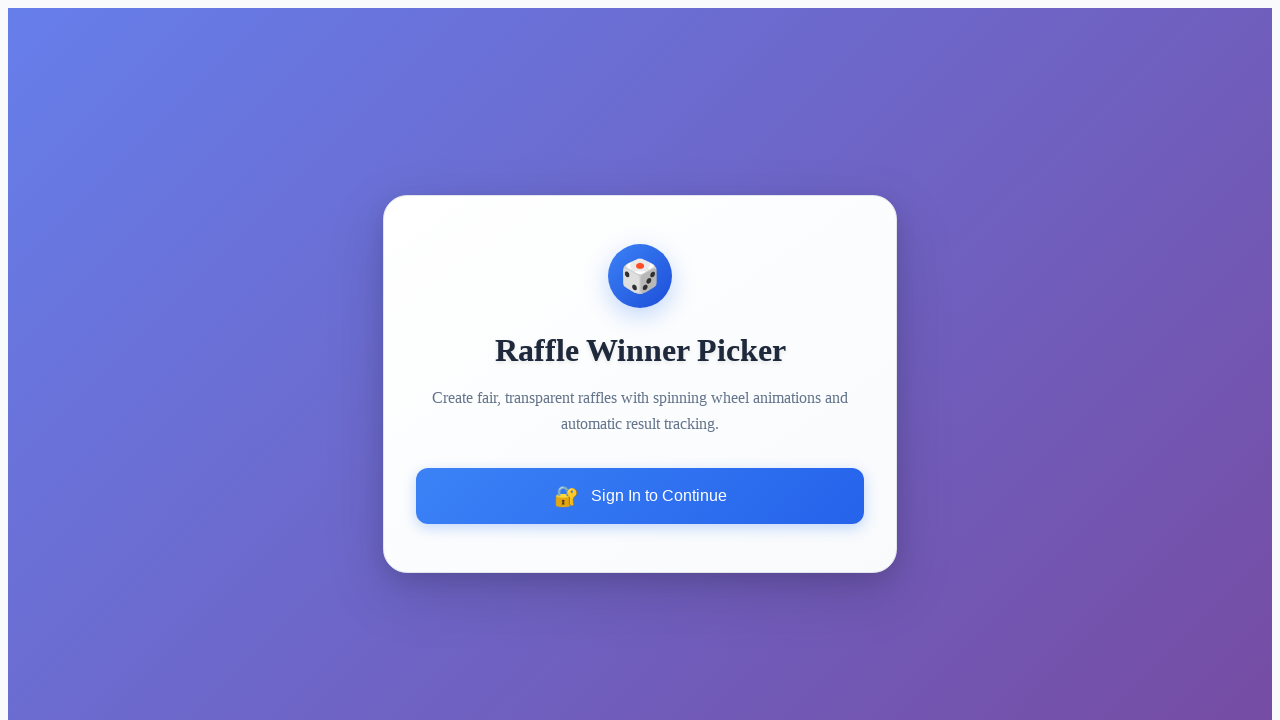

Description text 'create fair, transparent raffles' is visible
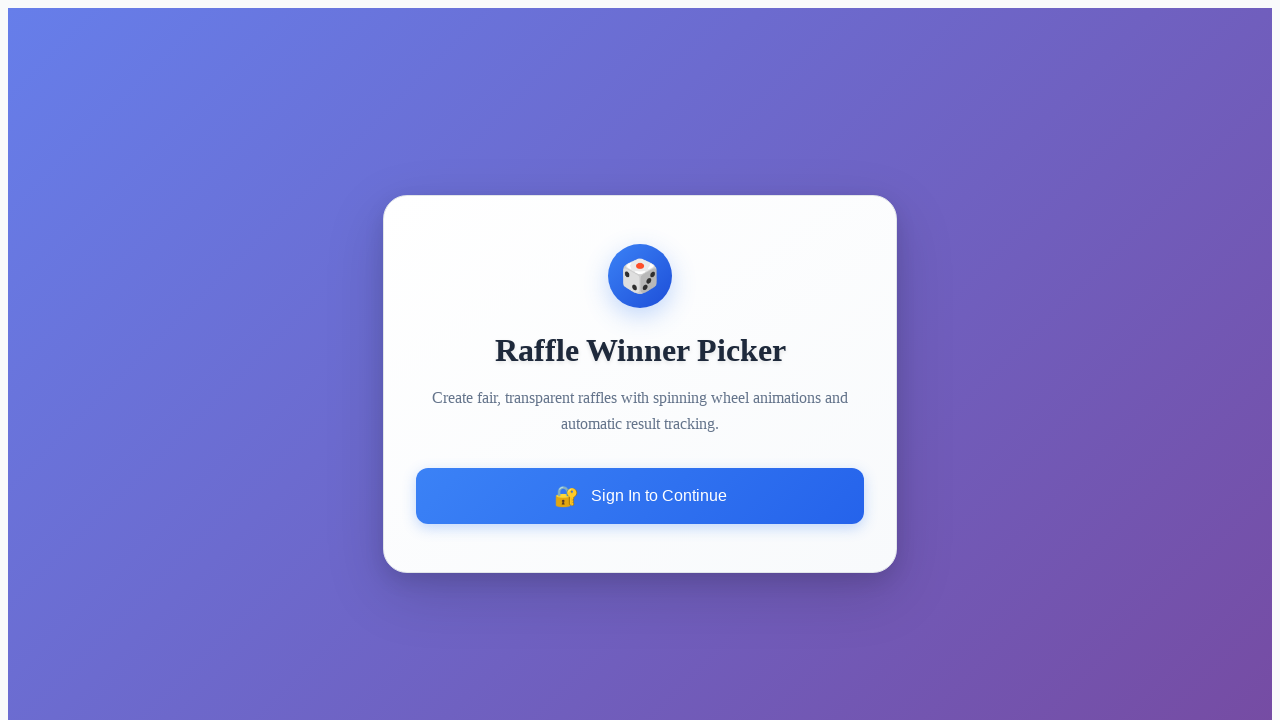

Sign-in button 'sign in to continue' is visible
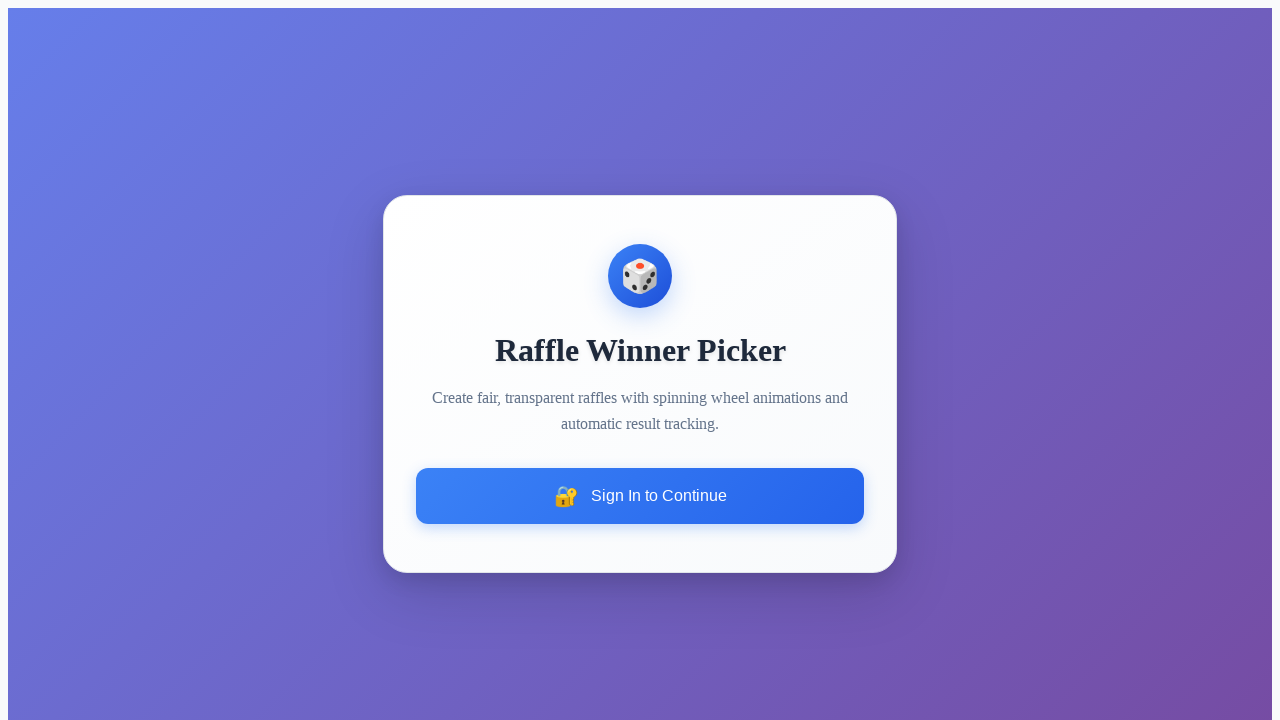

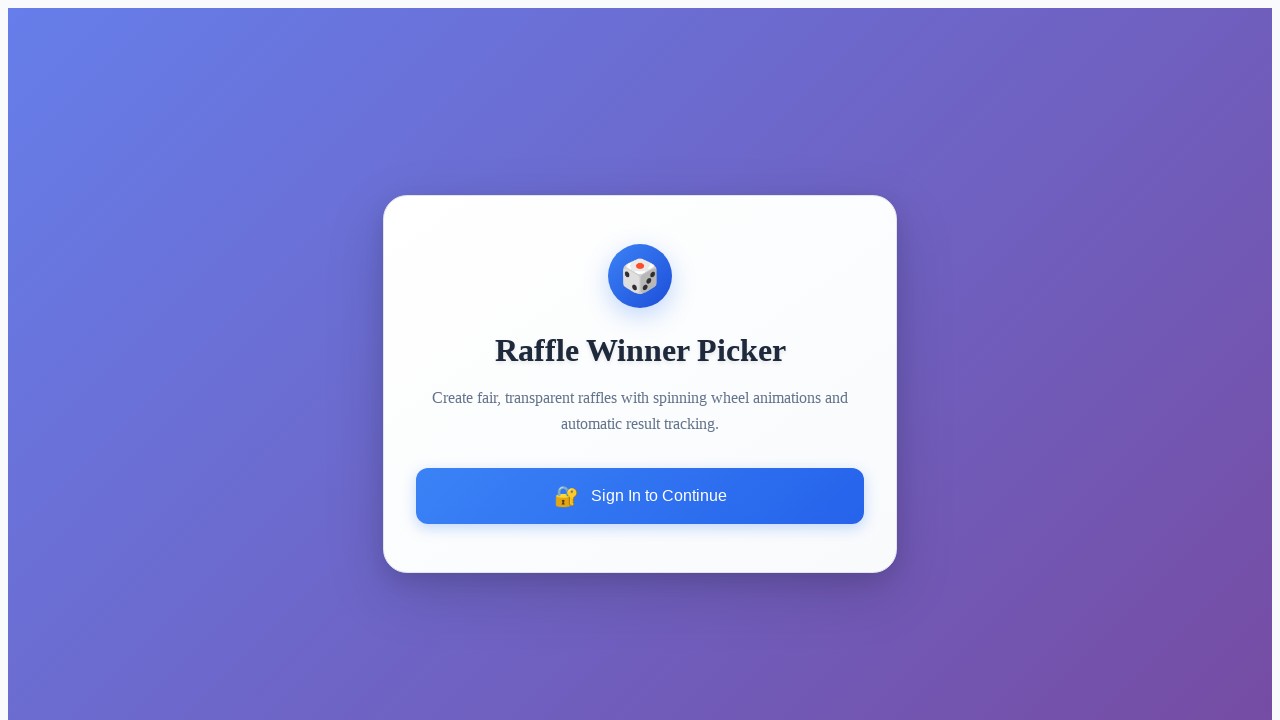